Tests interacting with frames on a page by filling input fields in different frames using both frame URL selection and frameLocator approaches

Starting URL: https://ui.vision/demo/webtest/frames

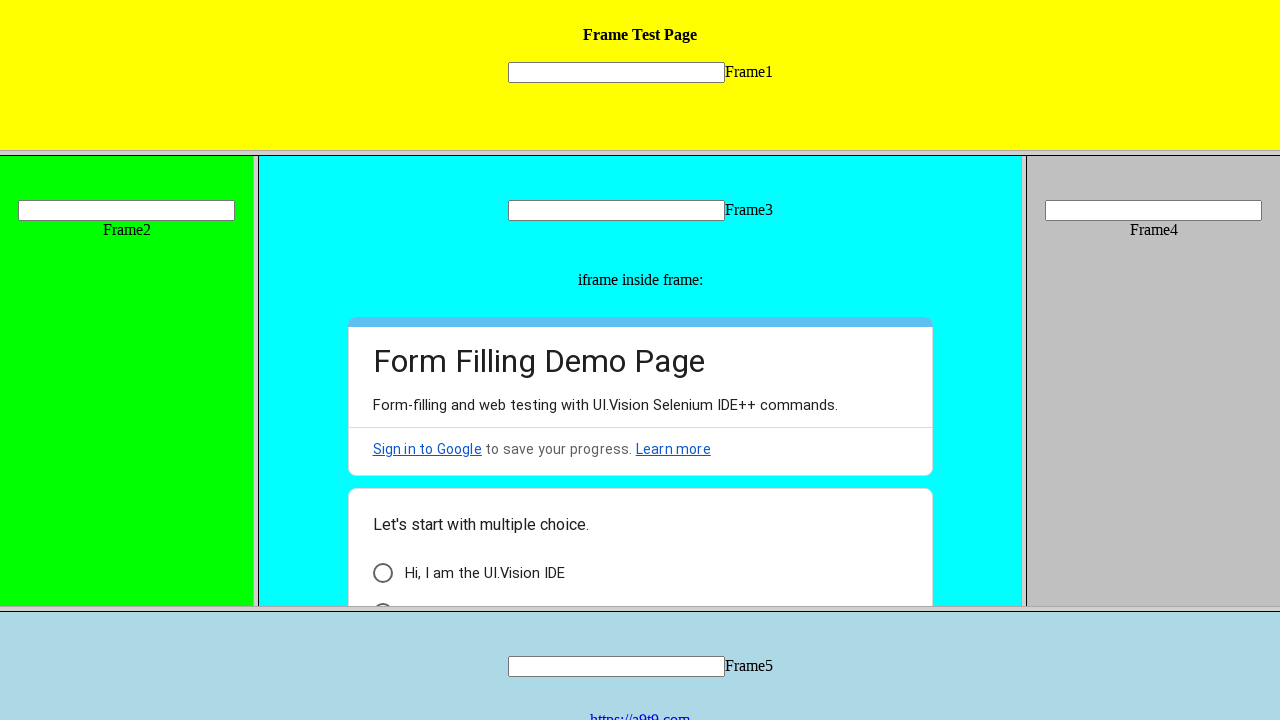

Located frame by URL (frame_2.html)
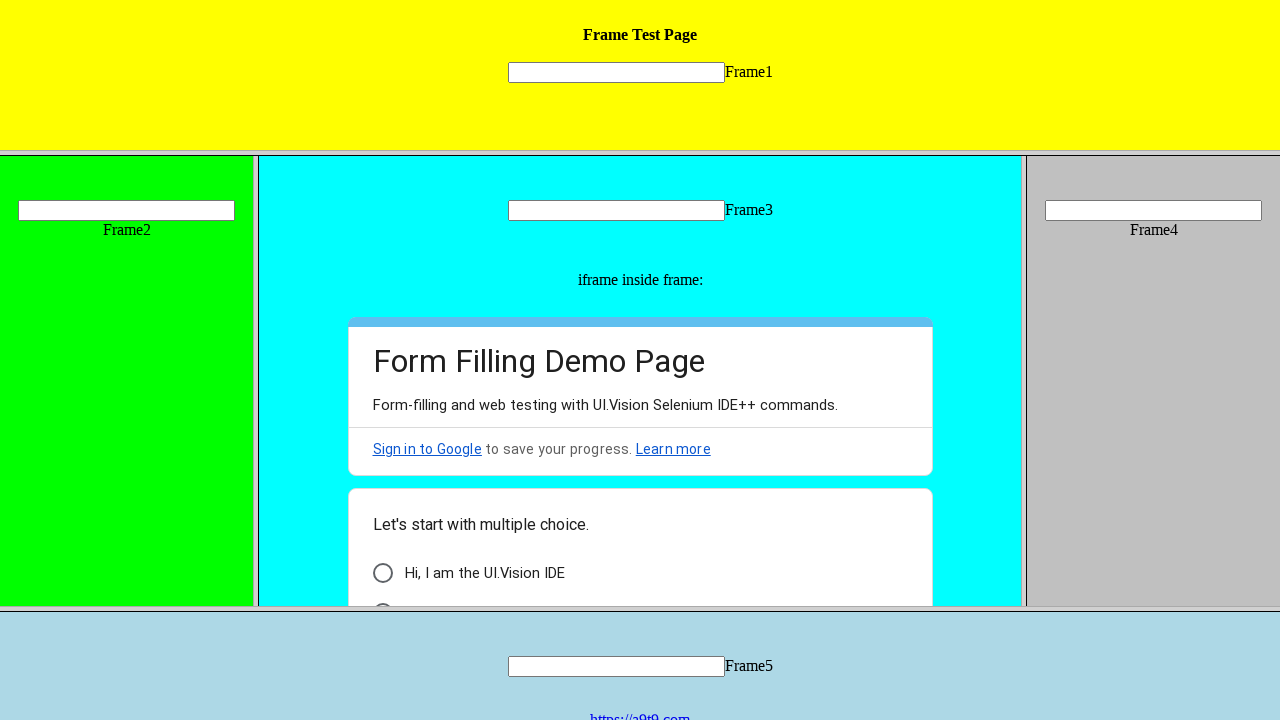

Filled input field in frame_2 with 'Mani' on //input[@name='mytext2']
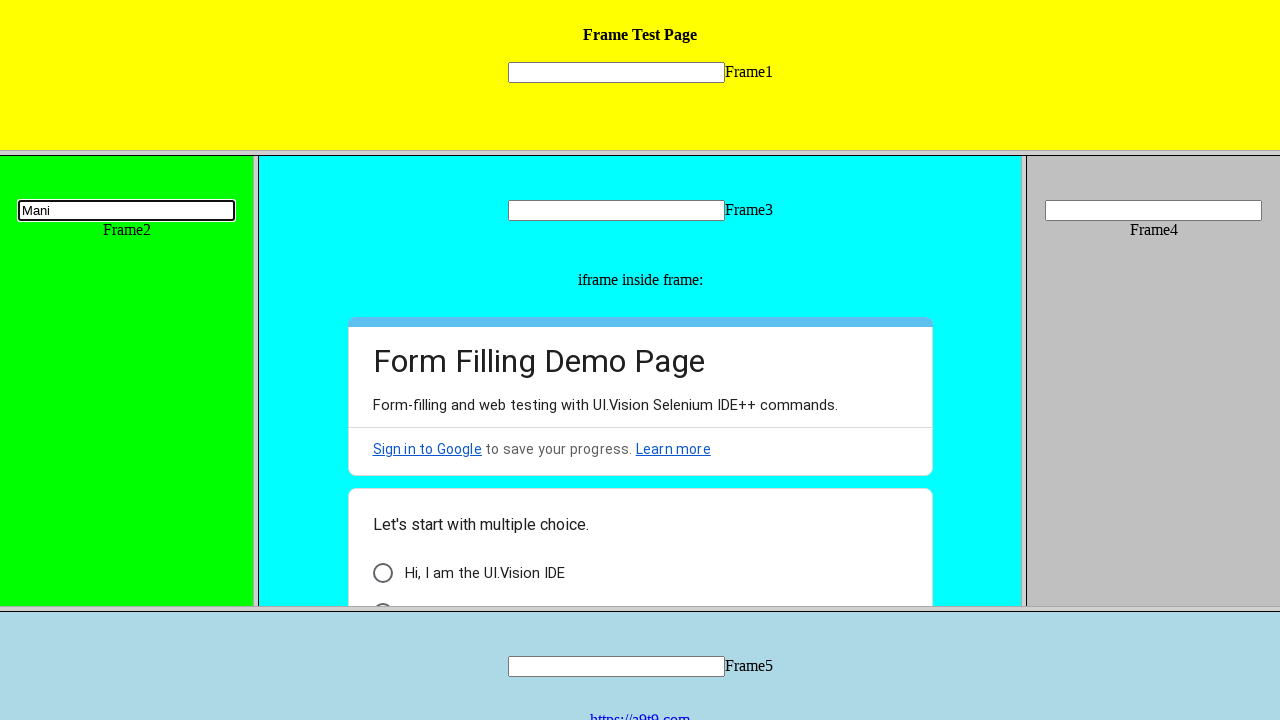

Located frame_1.html using frameLocator
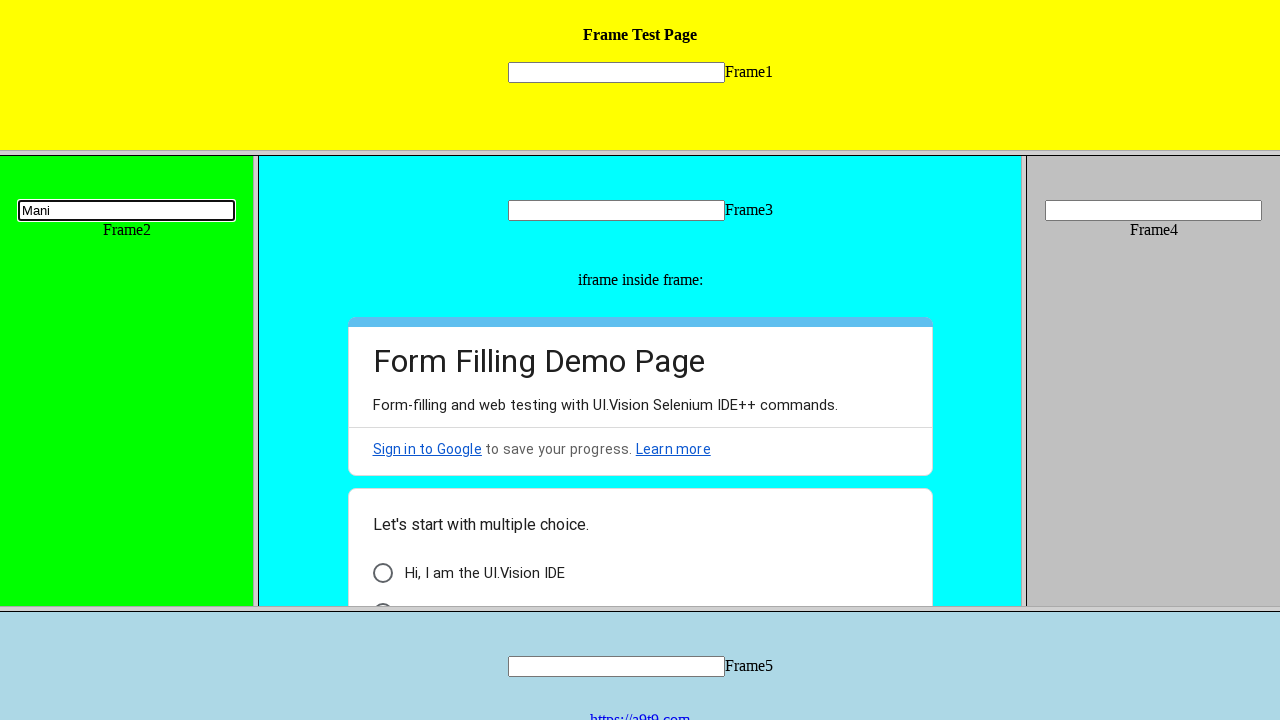

Filled input field in frame_1 with 'Mani' on xpath=//frame[@src='frame_1.html'] >> internal:control=enter-frame >> xpath=//in
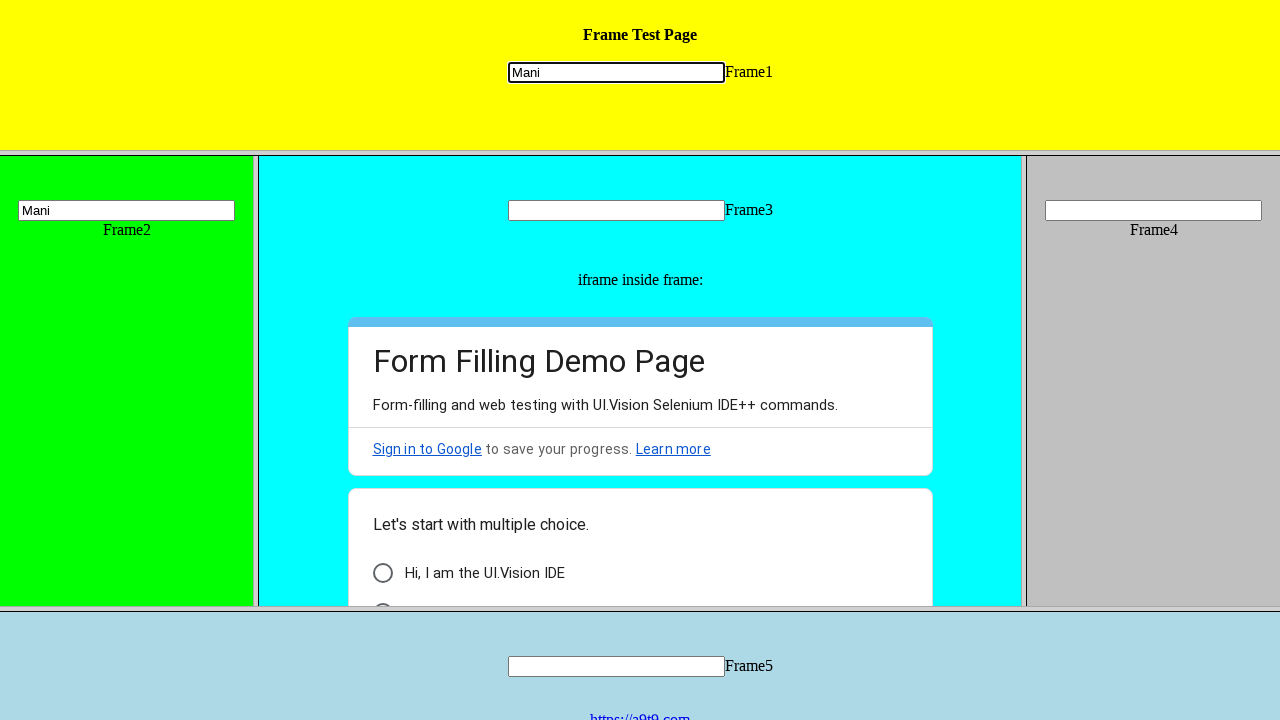

Waited 2 seconds for actions to complete
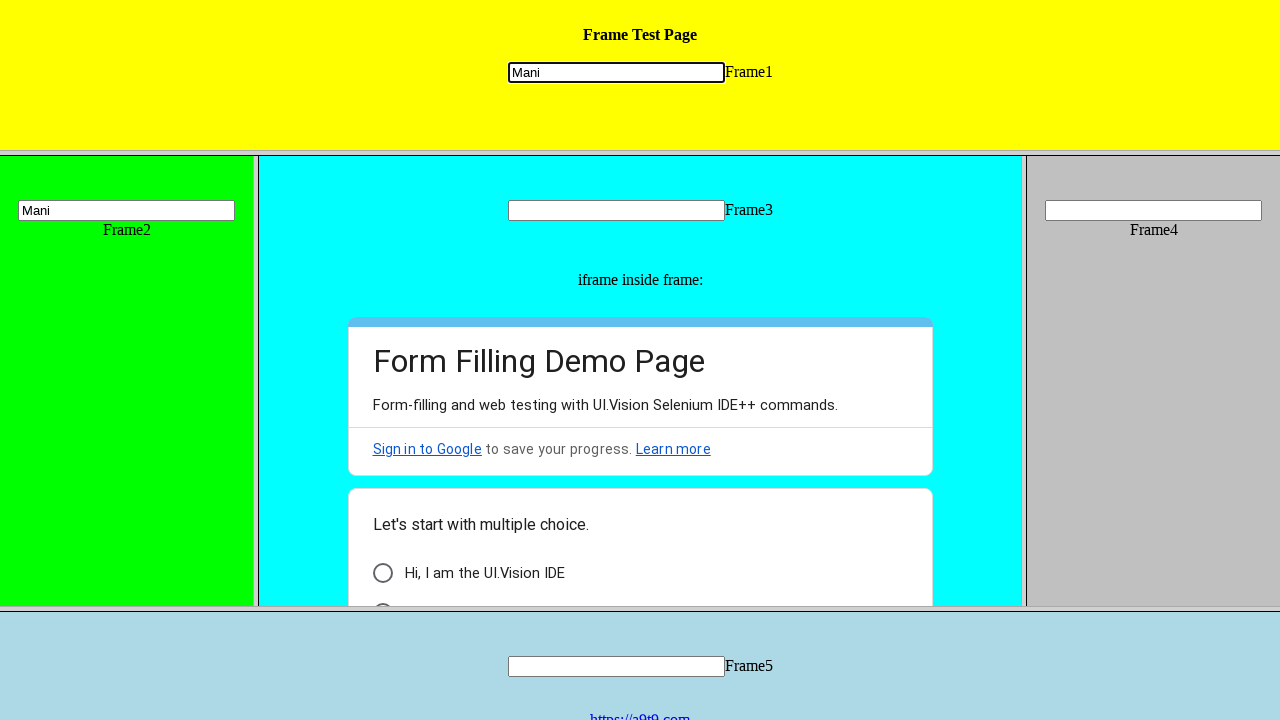

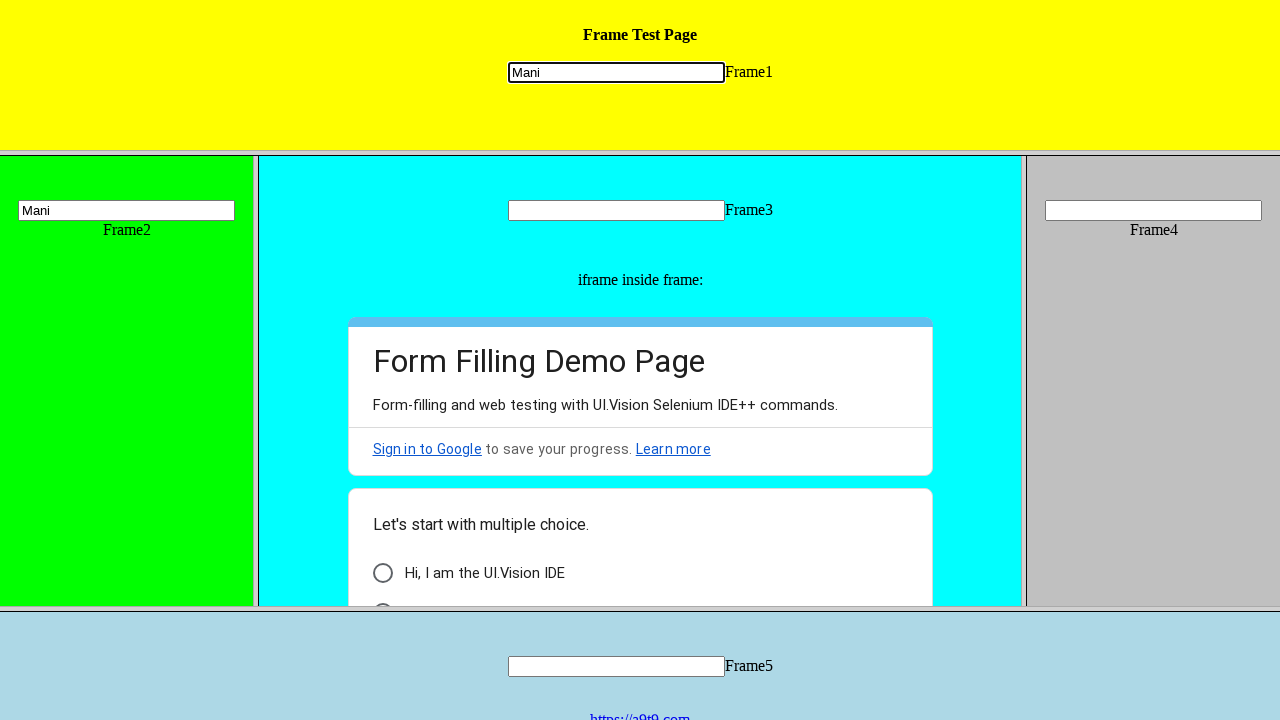